Tests that the todo counter displays the current number of items correctly.

Starting URL: https://demo.playwright.dev/todomvc

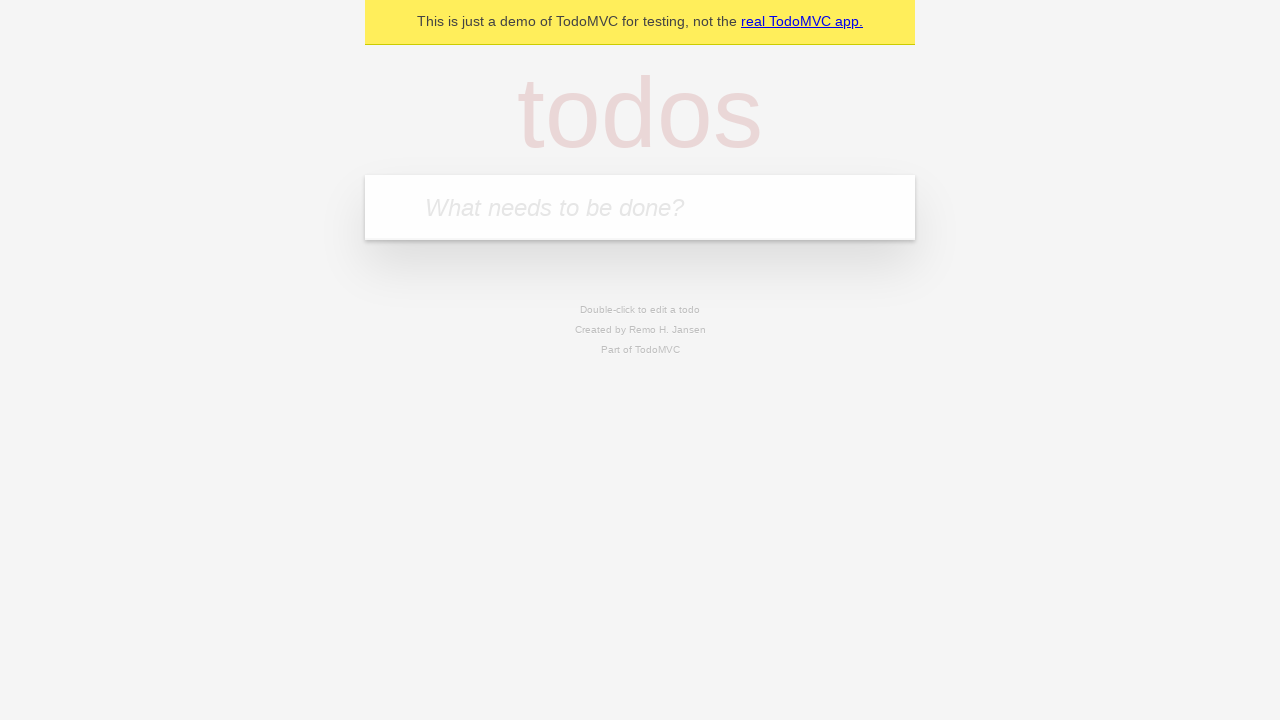

Filled todo input with 'buy some cheese' on internal:attr=[placeholder="What needs to be done?"i]
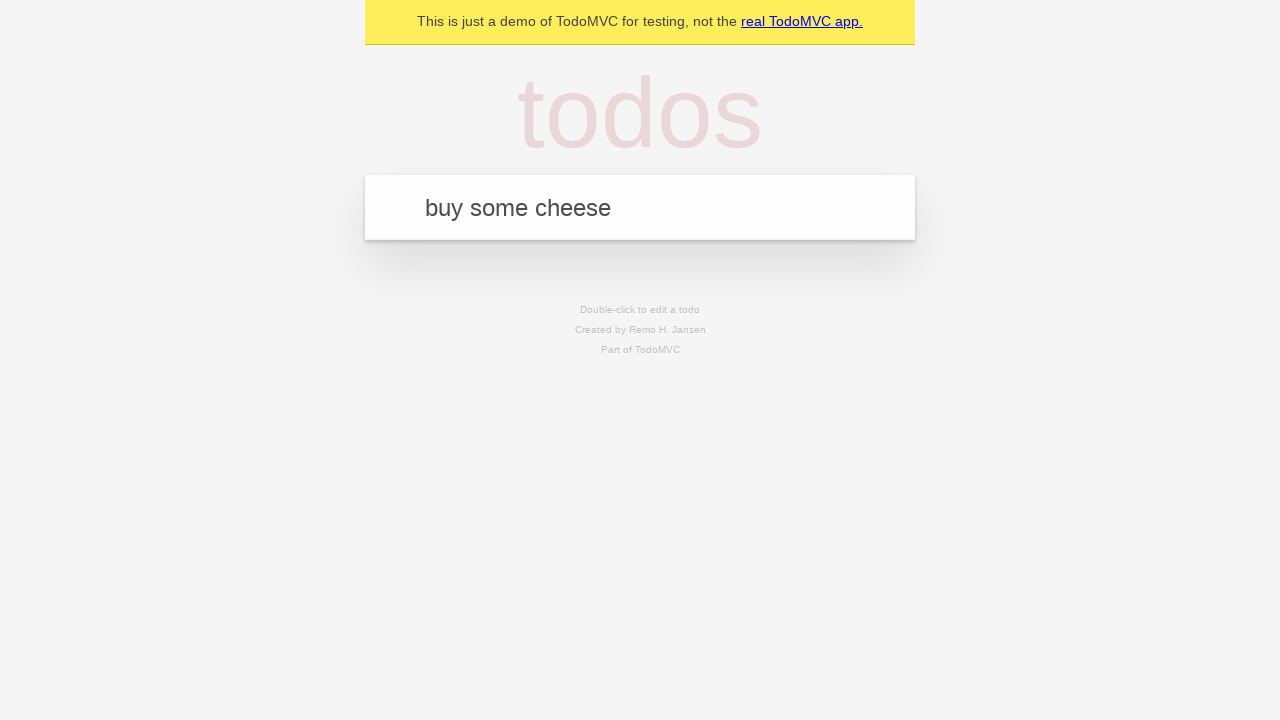

Pressed Enter to add first todo item on internal:attr=[placeholder="What needs to be done?"i]
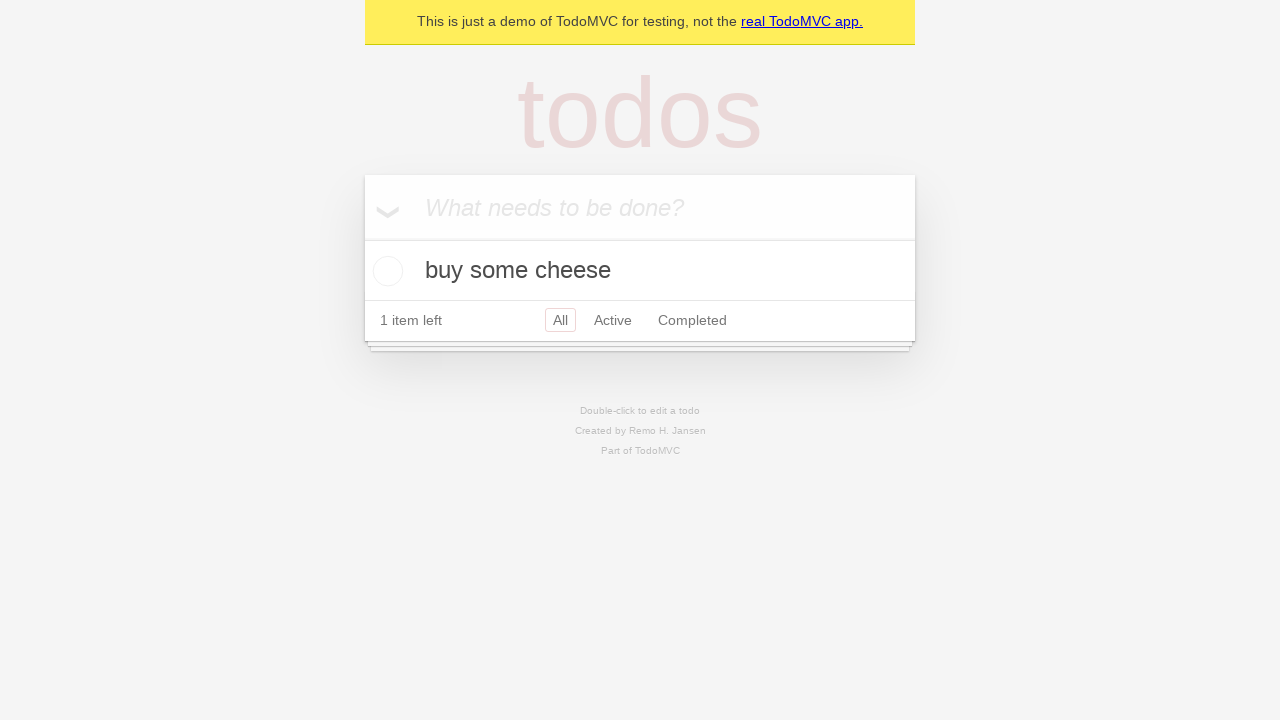

Todo counter element loaded
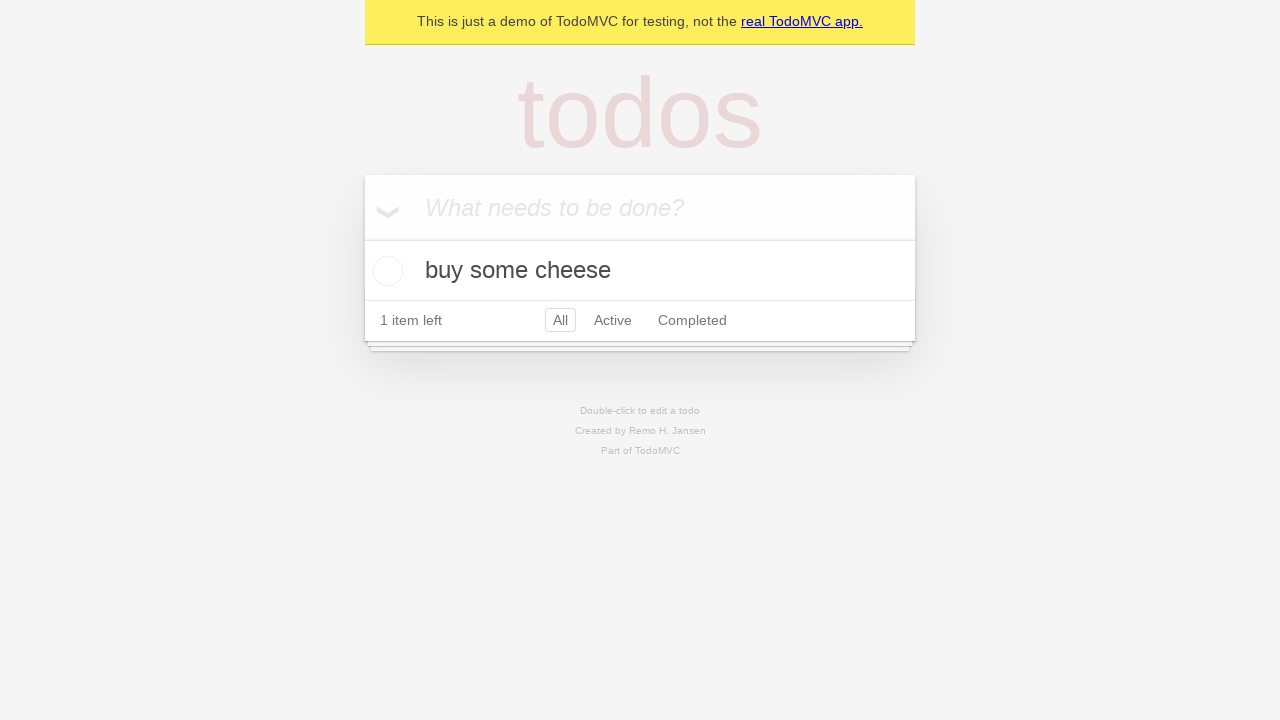

Filled todo input with 'feed the cat' on internal:attr=[placeholder="What needs to be done?"i]
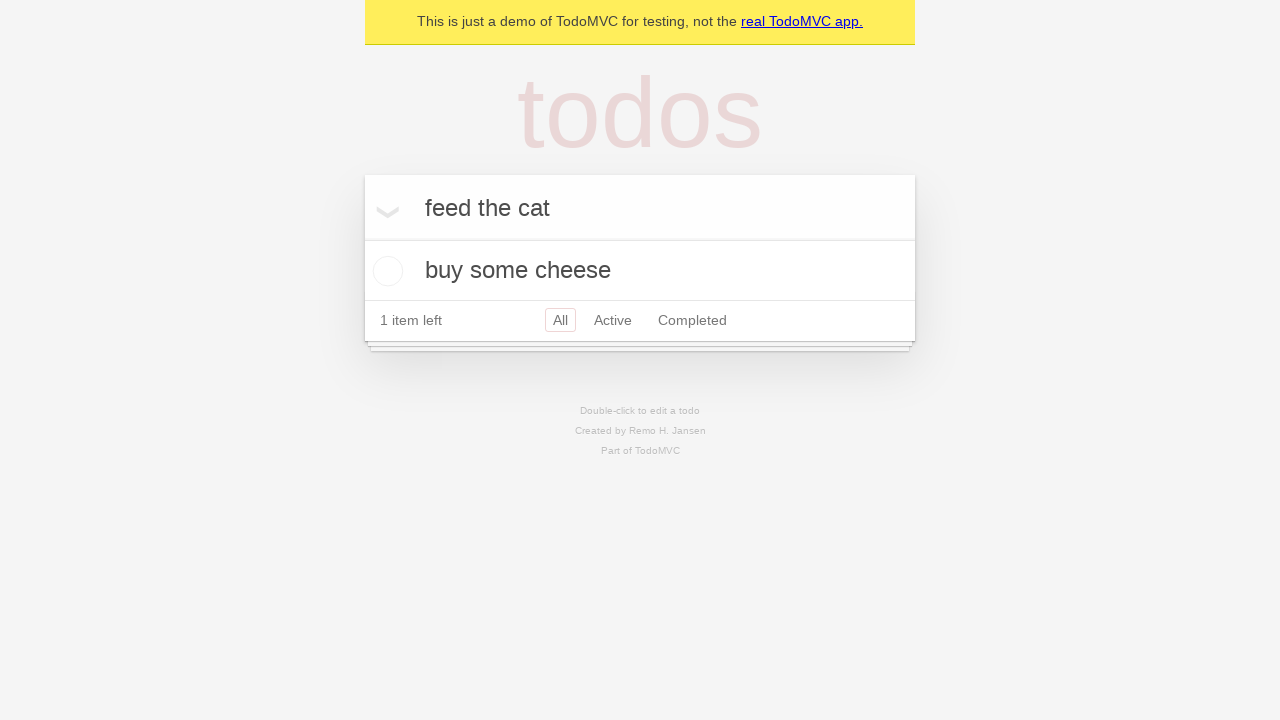

Pressed Enter to add second todo item on internal:attr=[placeholder="What needs to be done?"i]
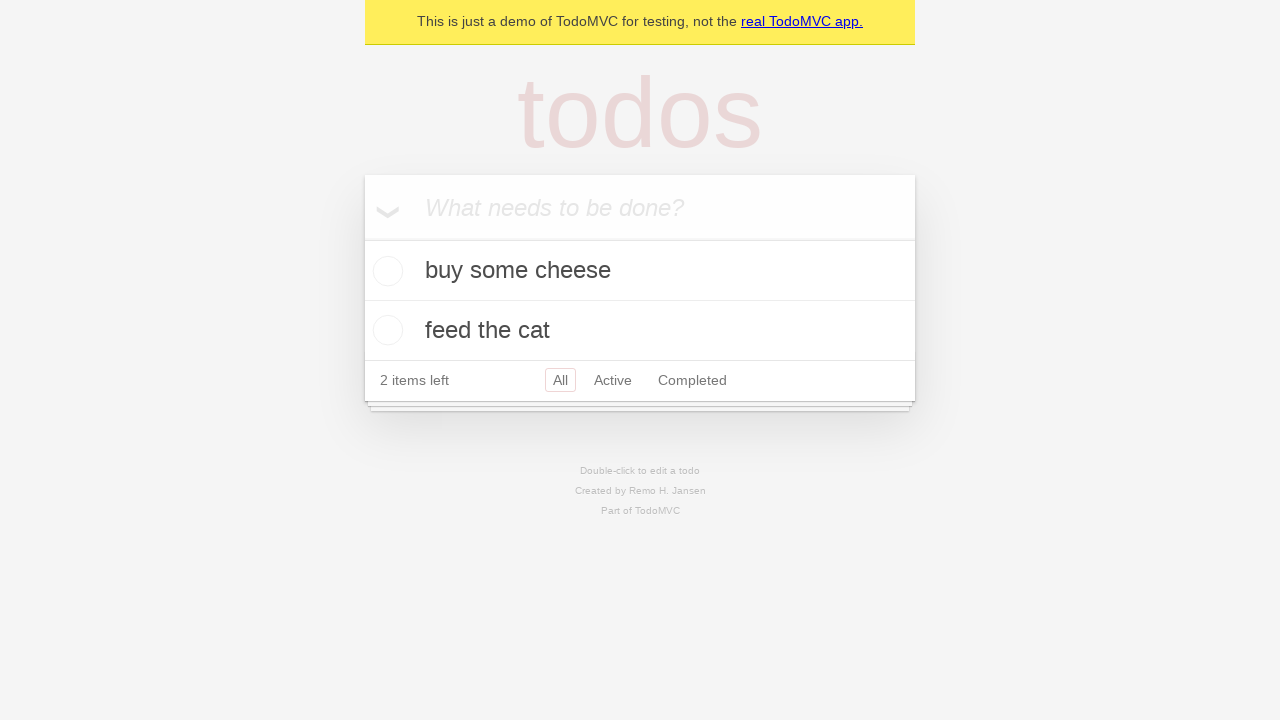

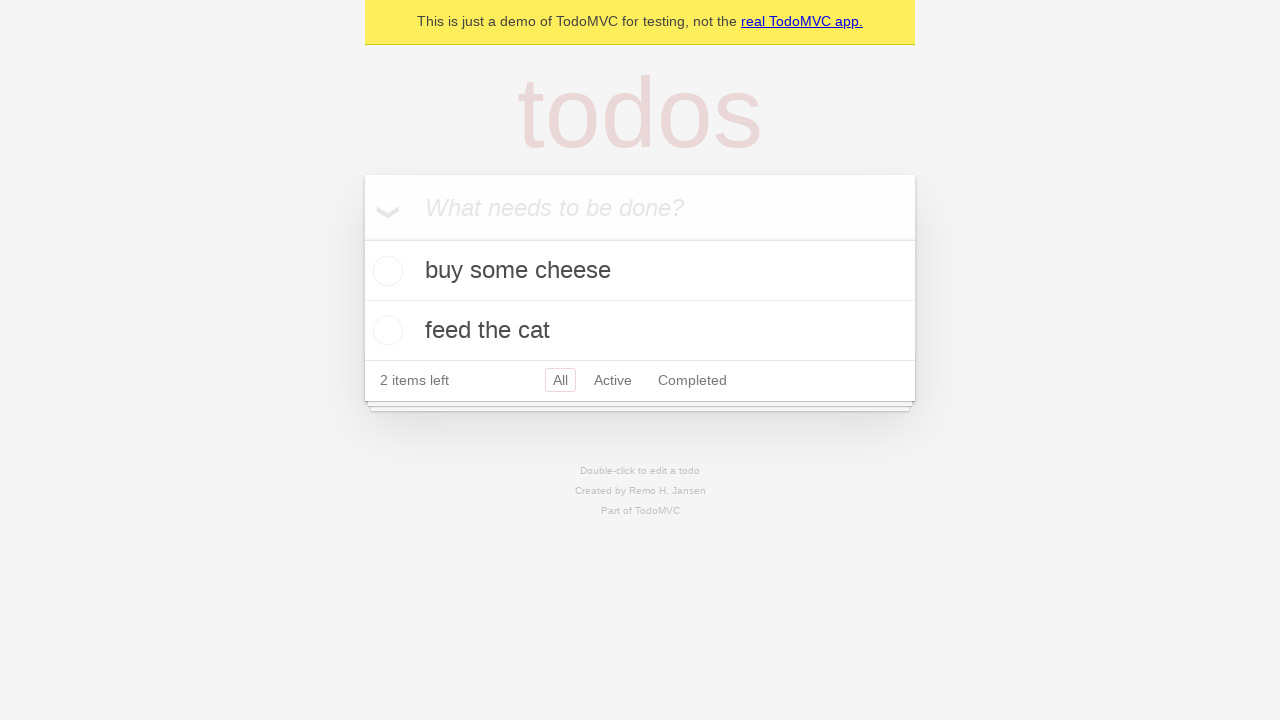